Tests custom jQuery dropdown selection by selecting different numeric values (19, 3, 15) and verifying the selection is displayed correctly.

Starting URL: http://jqueryui.com/resources/demos/selectmenu/default.html

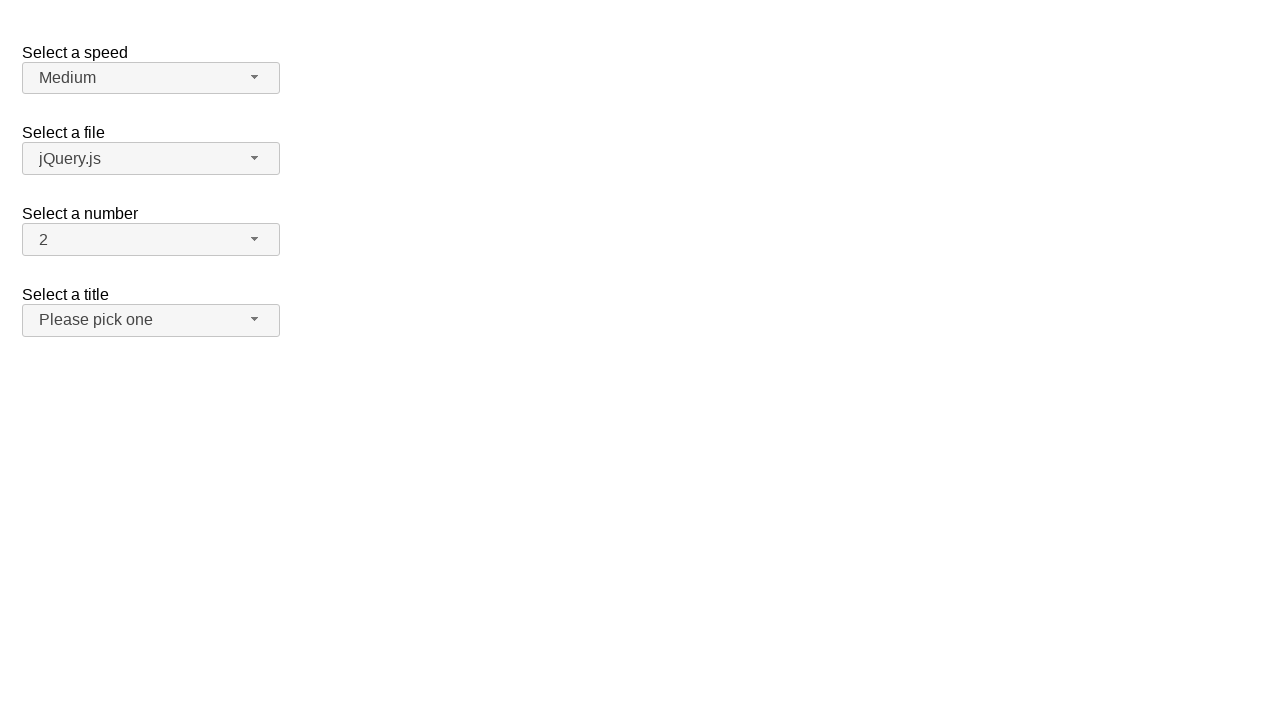

Clicked number dropdown button to open menu at (151, 240) on span#number-button
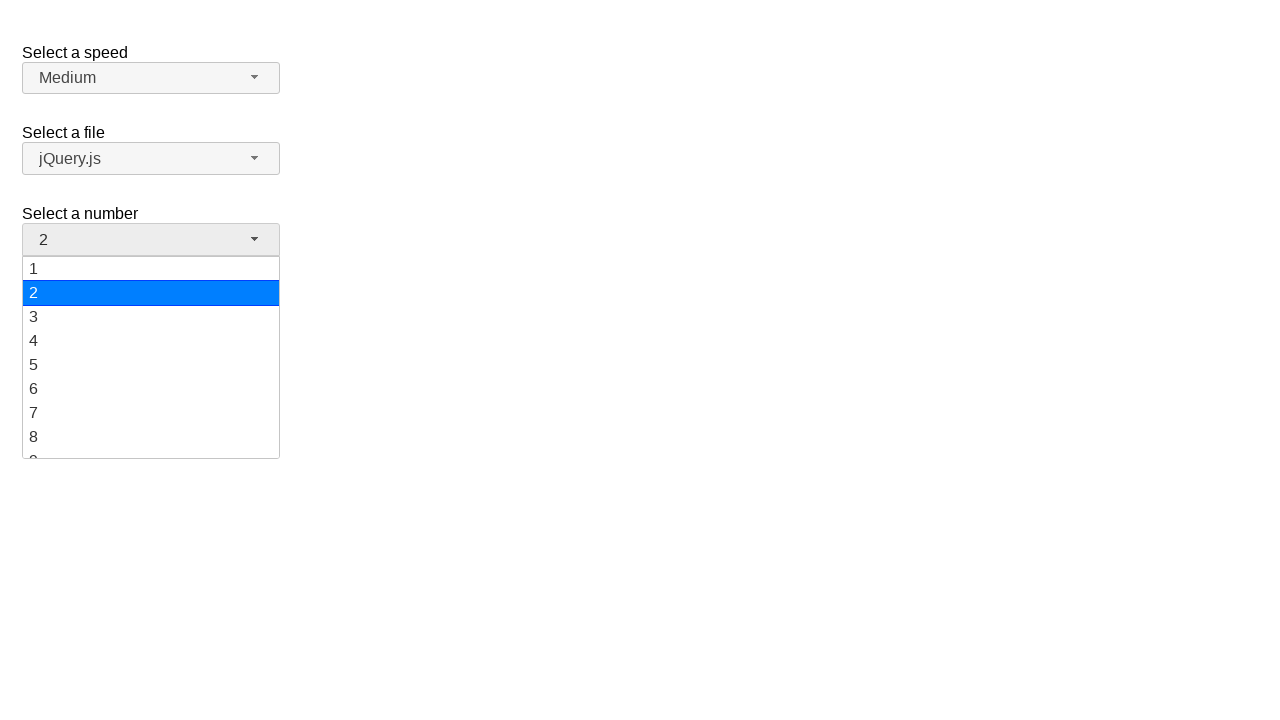

Waited for dropdown menu items to load
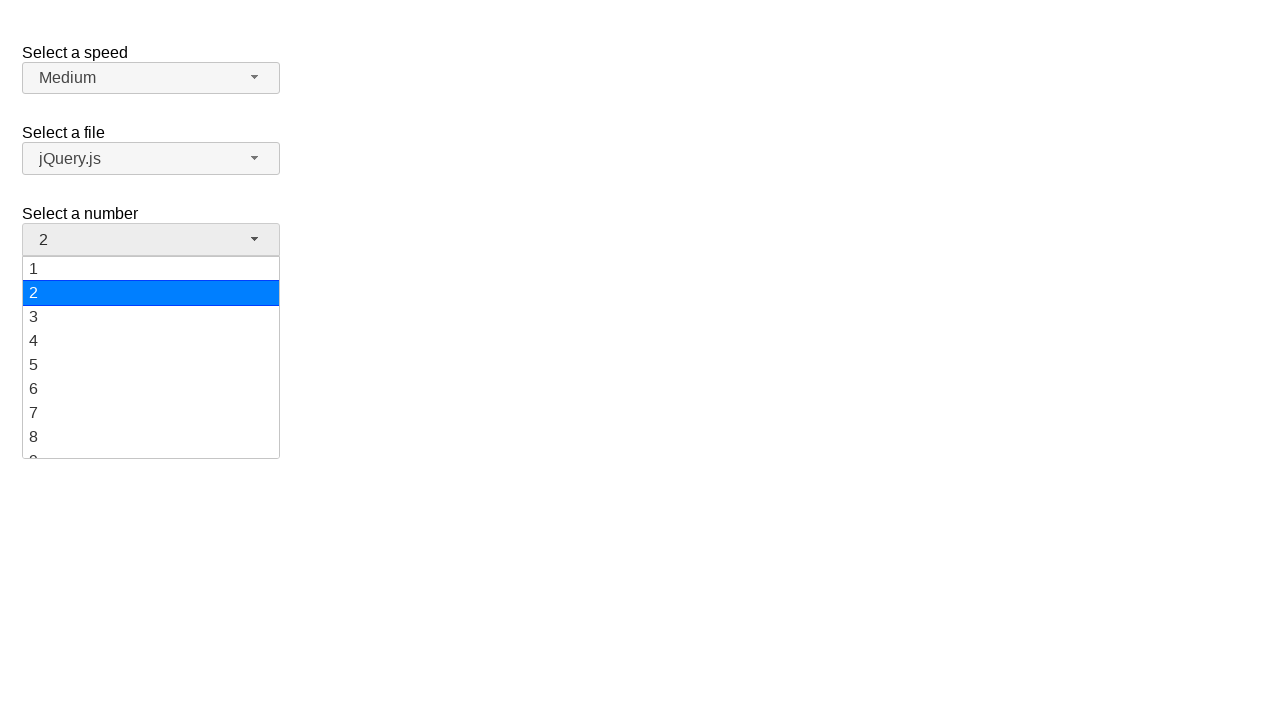

Selected option '19' from dropdown menu at (151, 445) on ul#number-menu li:has-text('19')
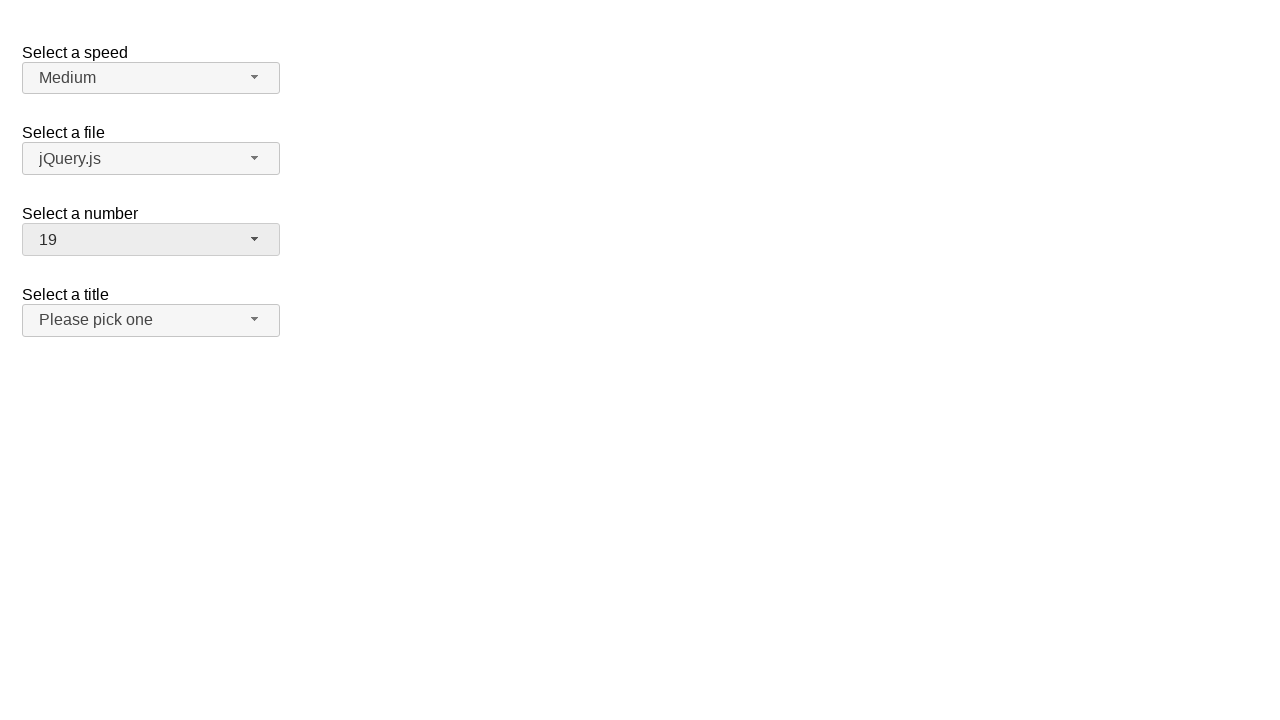

Verified that '19' is displayed as selected value
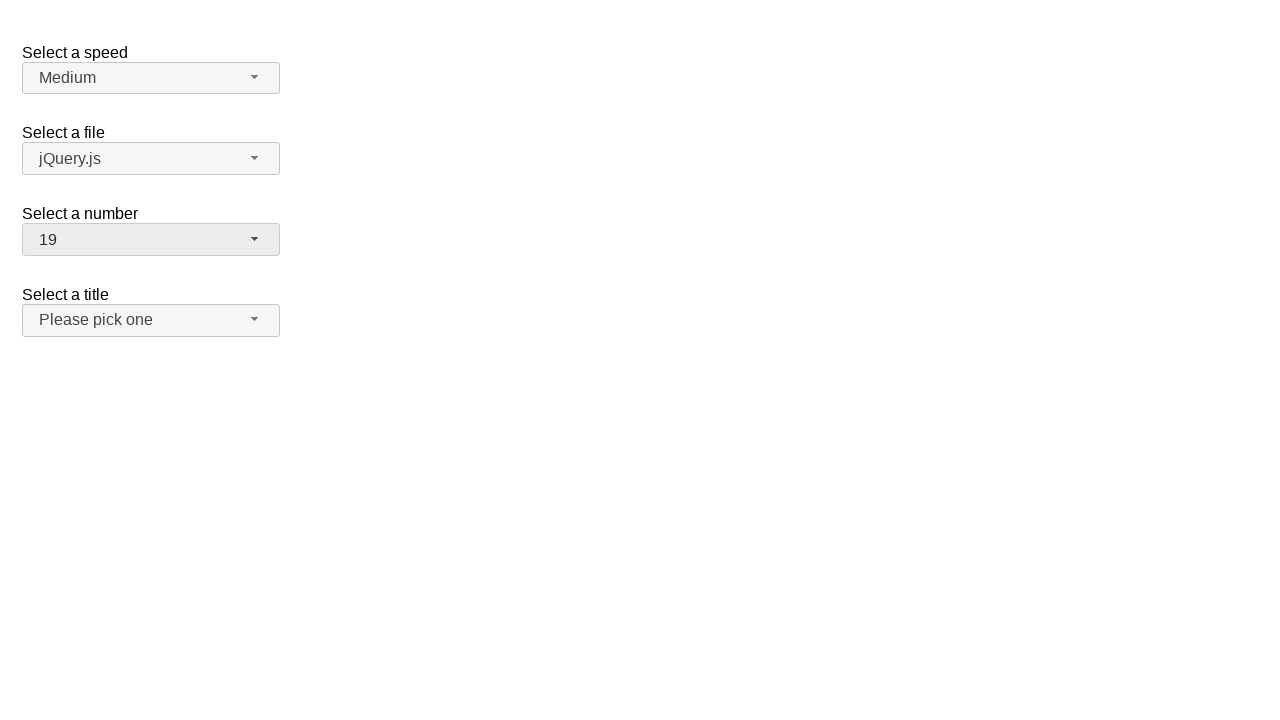

Clicked number dropdown button to open menu at (151, 240) on span#number-button
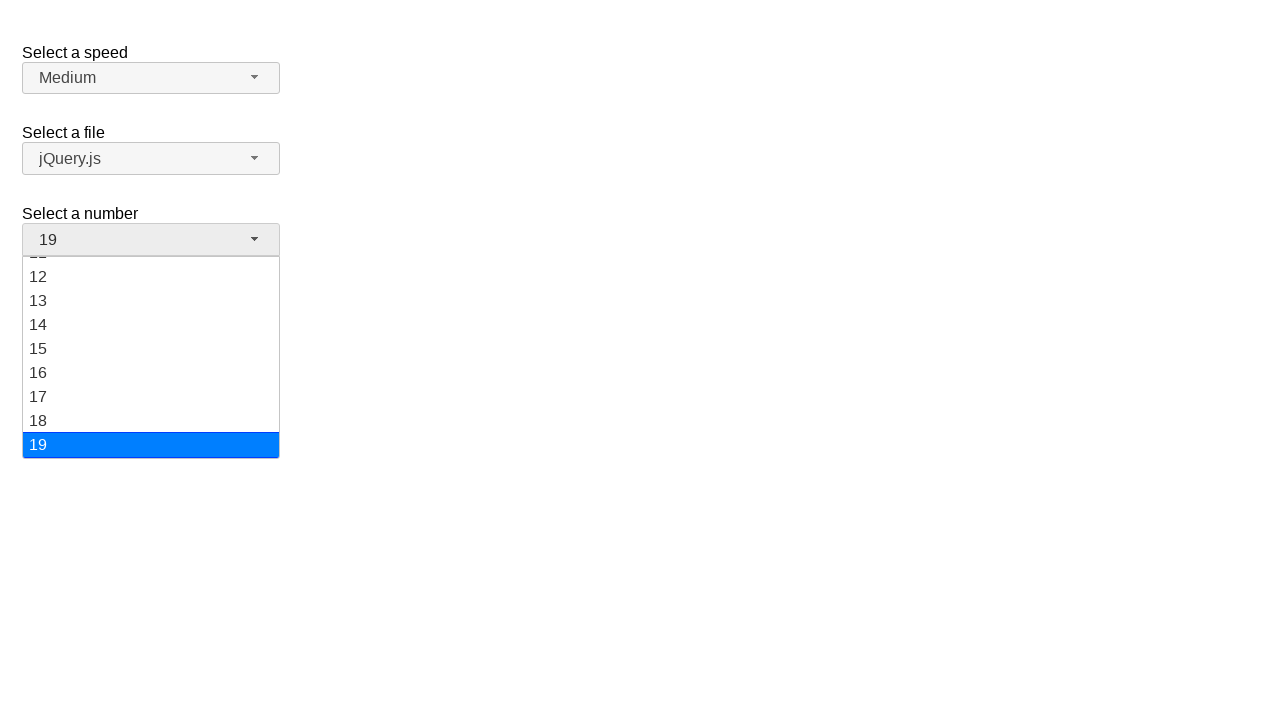

Waited for dropdown menu items to load
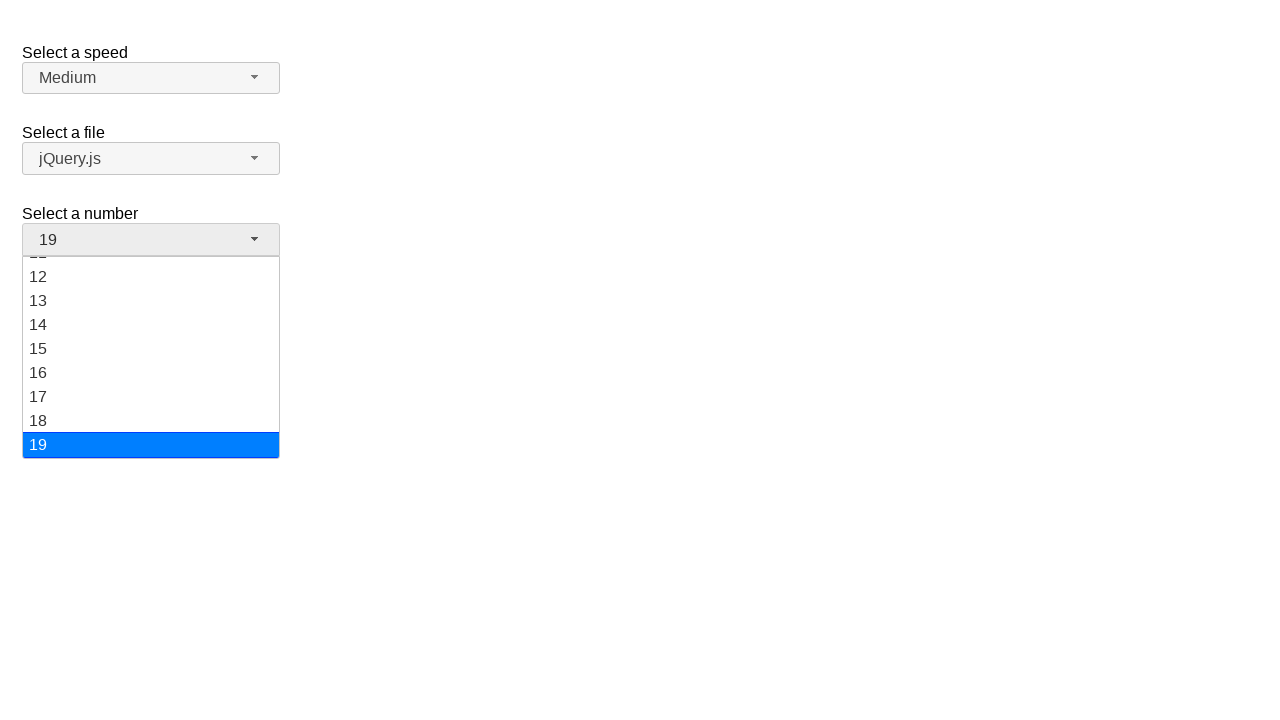

Selected option '3' from dropdown menu at (151, 317) on ul#number-menu li:has-text('3')
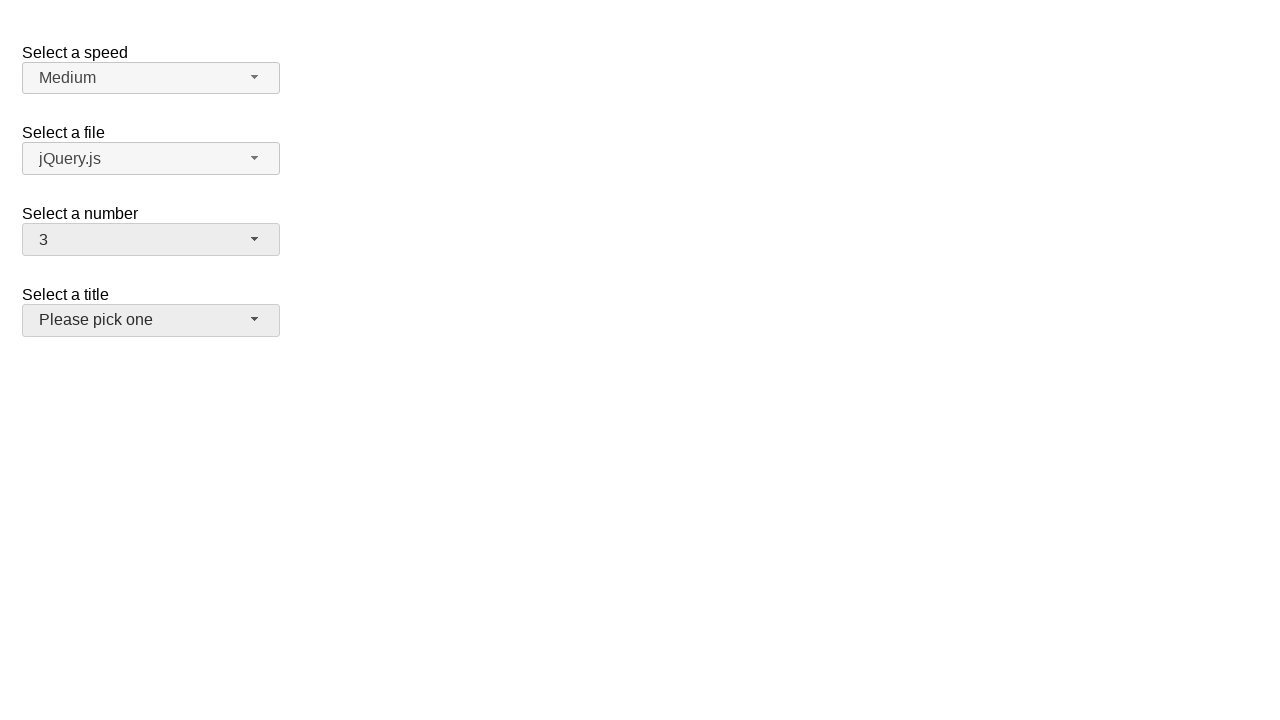

Verified that '3' is displayed as selected value
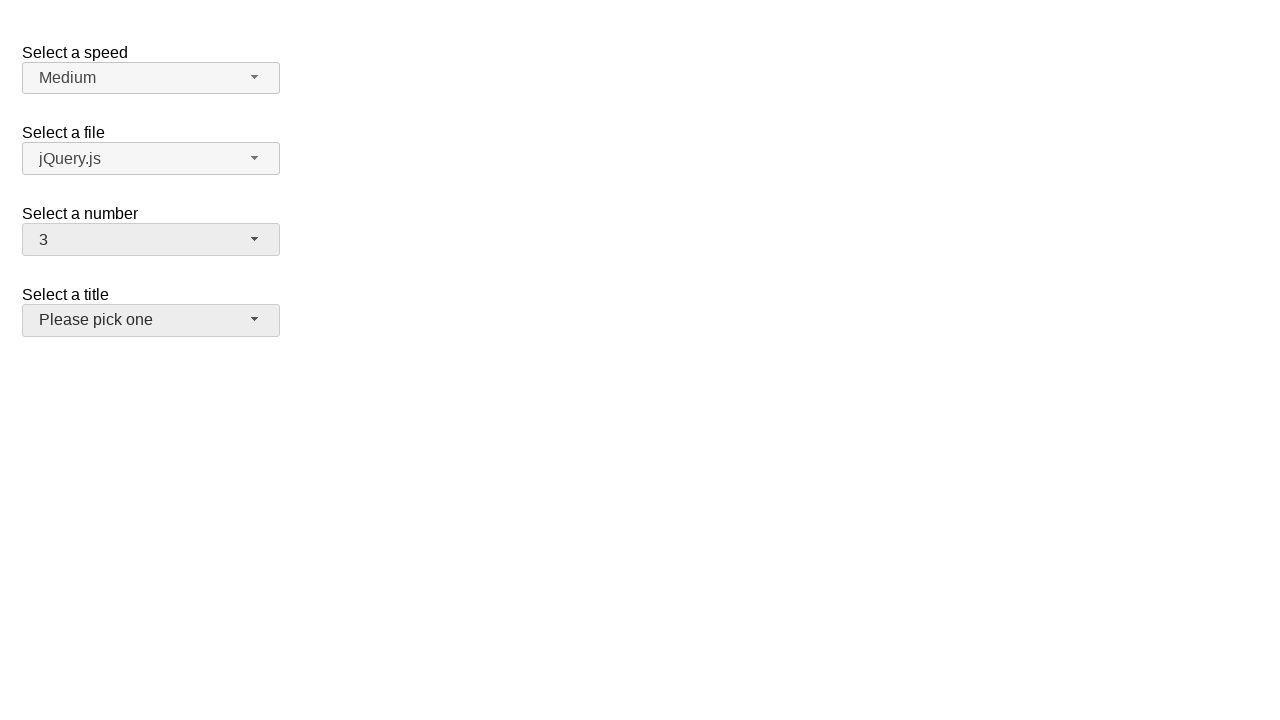

Clicked number dropdown button to open menu at (151, 240) on span#number-button
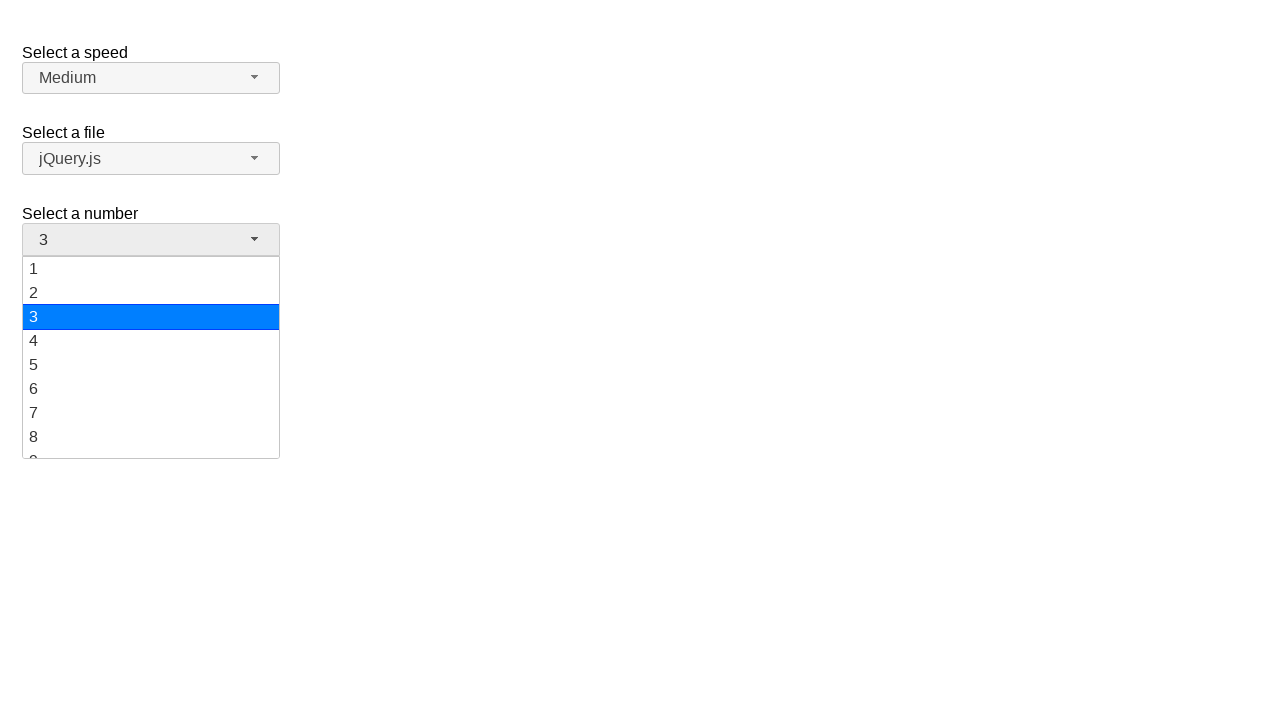

Waited for dropdown menu items to load
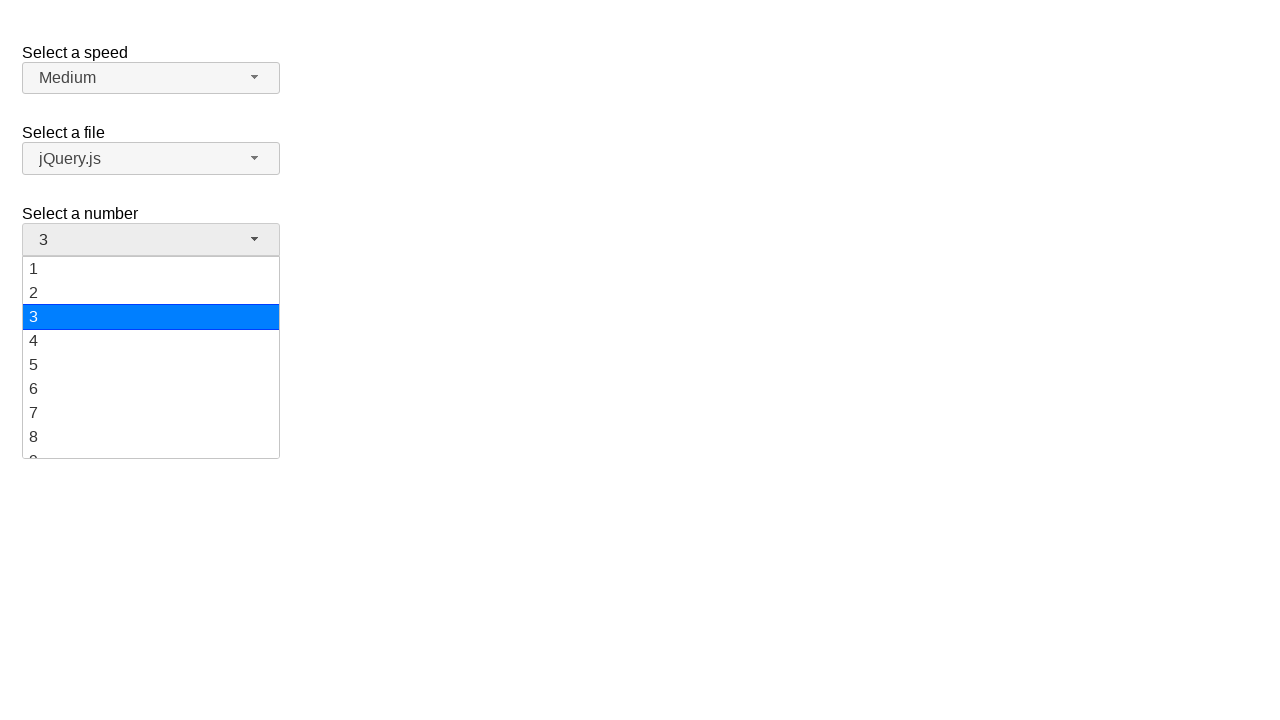

Selected option '15' from dropdown menu at (151, 357) on ul#number-menu li:has-text('15')
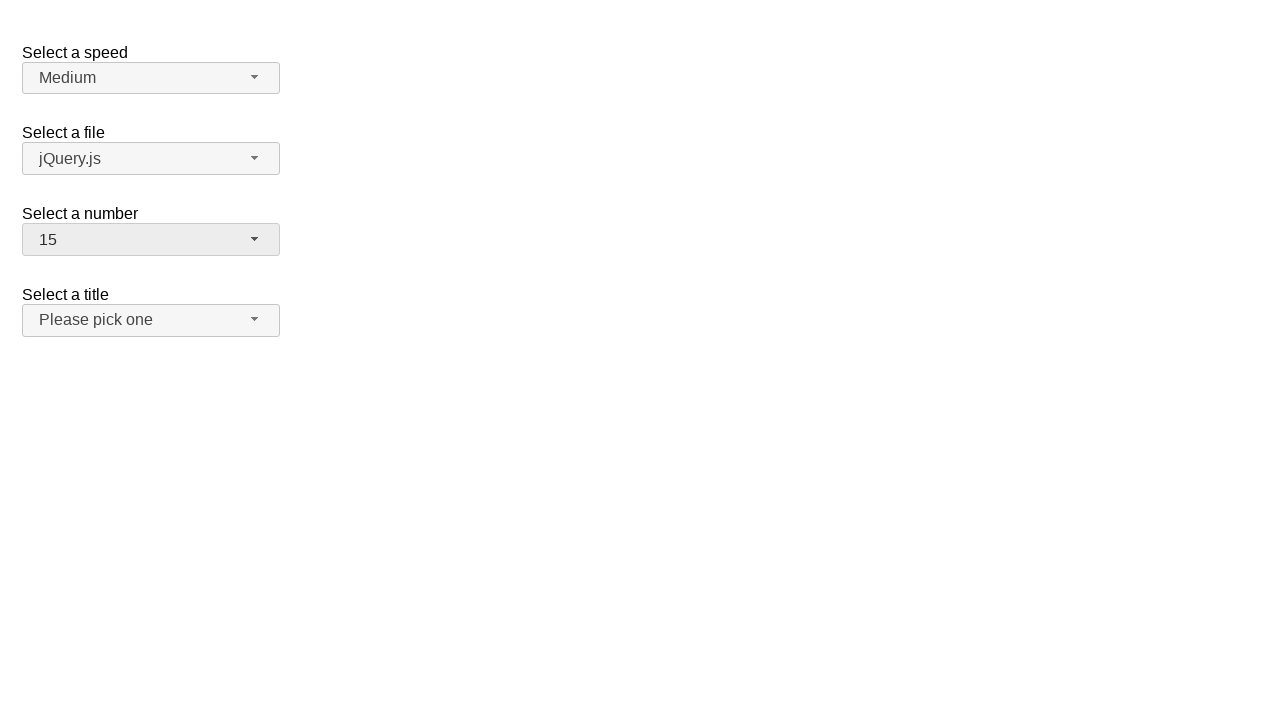

Verified that '15' is displayed as selected value
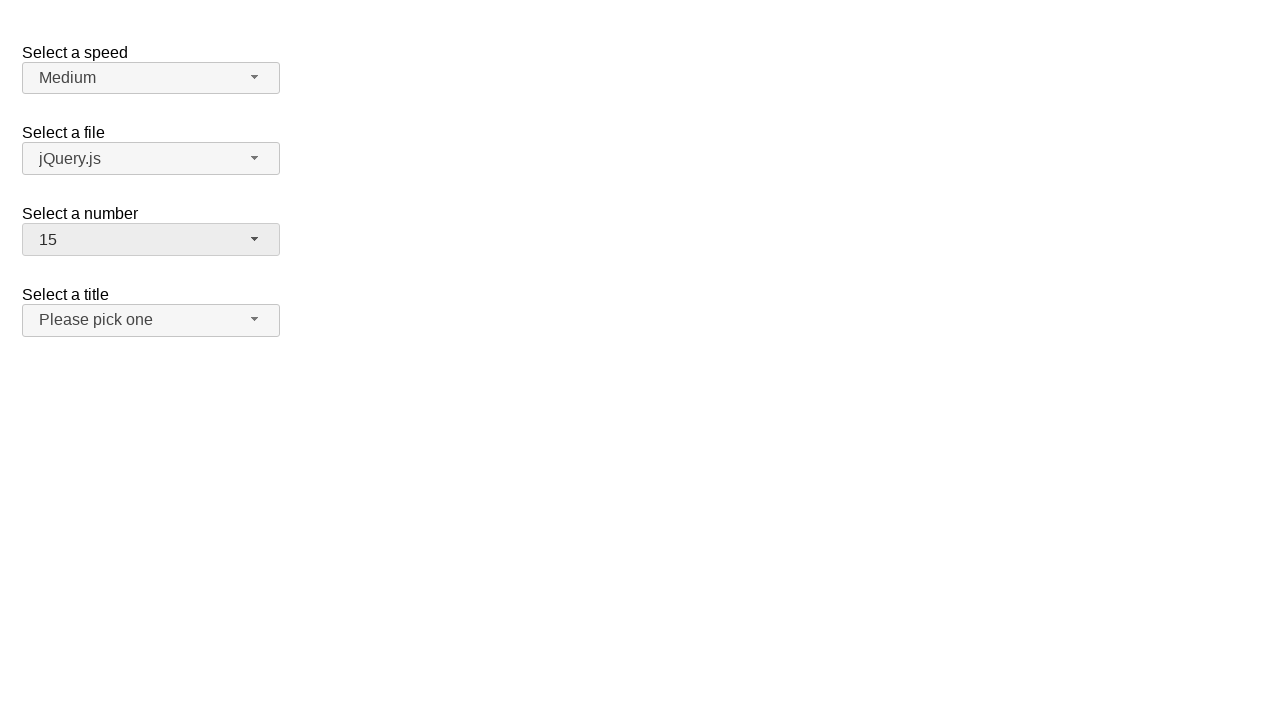

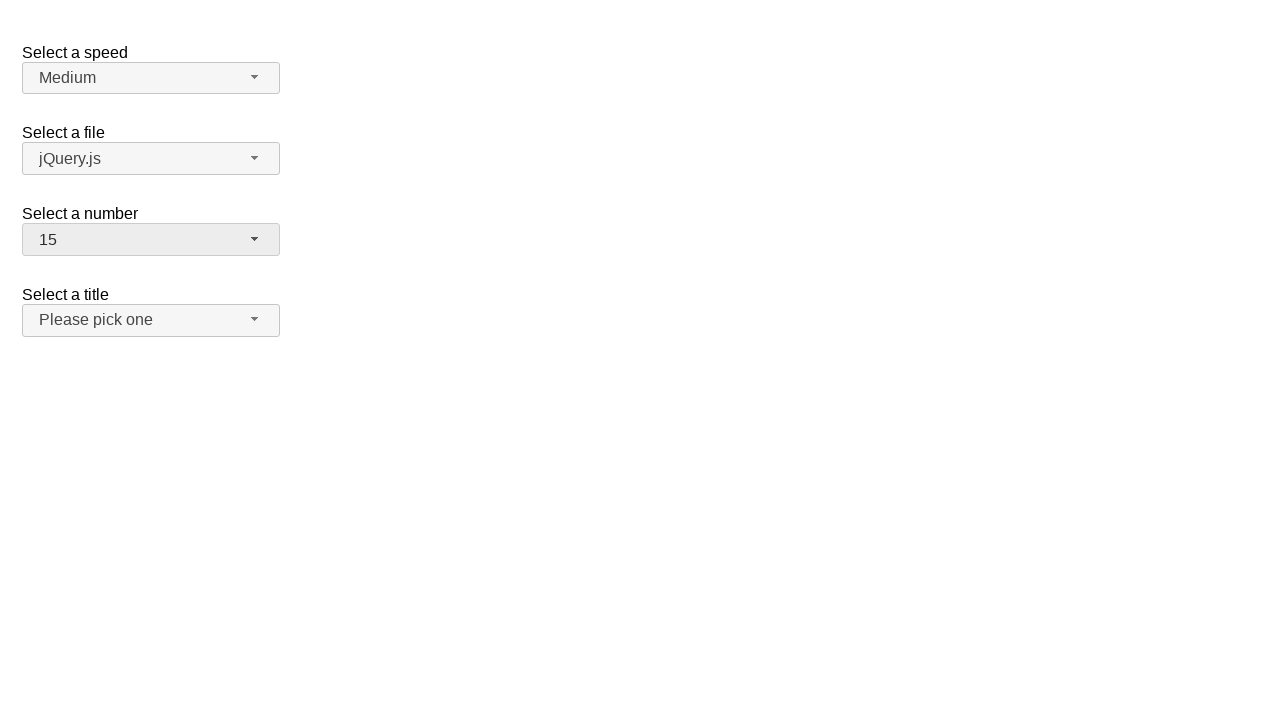